Navigates to Platzi's homepage and verifies the page loads successfully with an implicit wait.

Starting URL: https://www.platzi.com

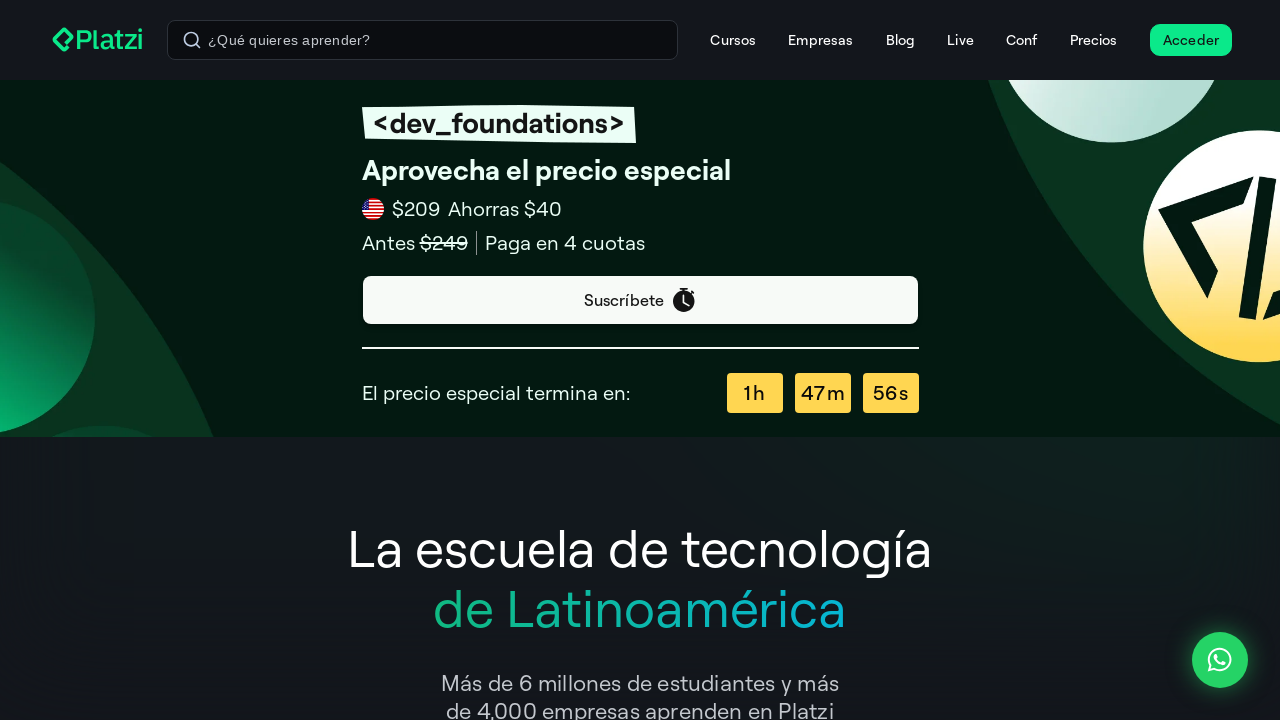

Waited for DOM content to be loaded on Platzi homepage
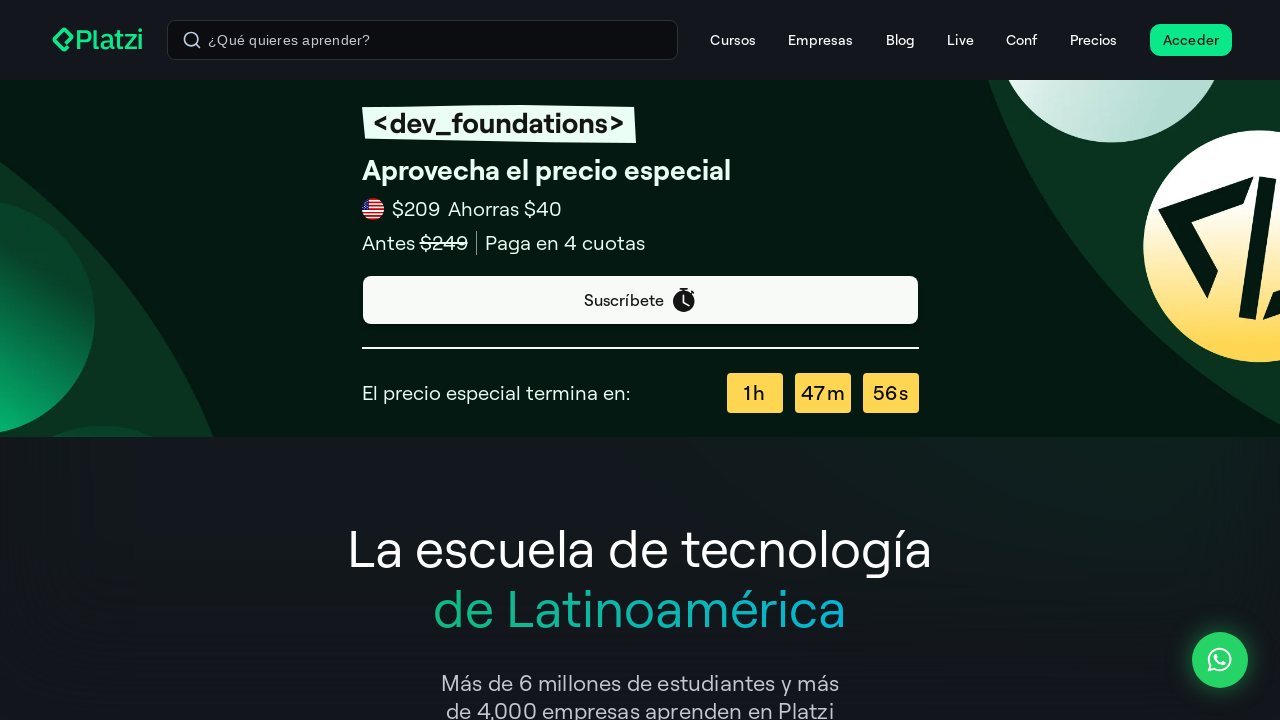

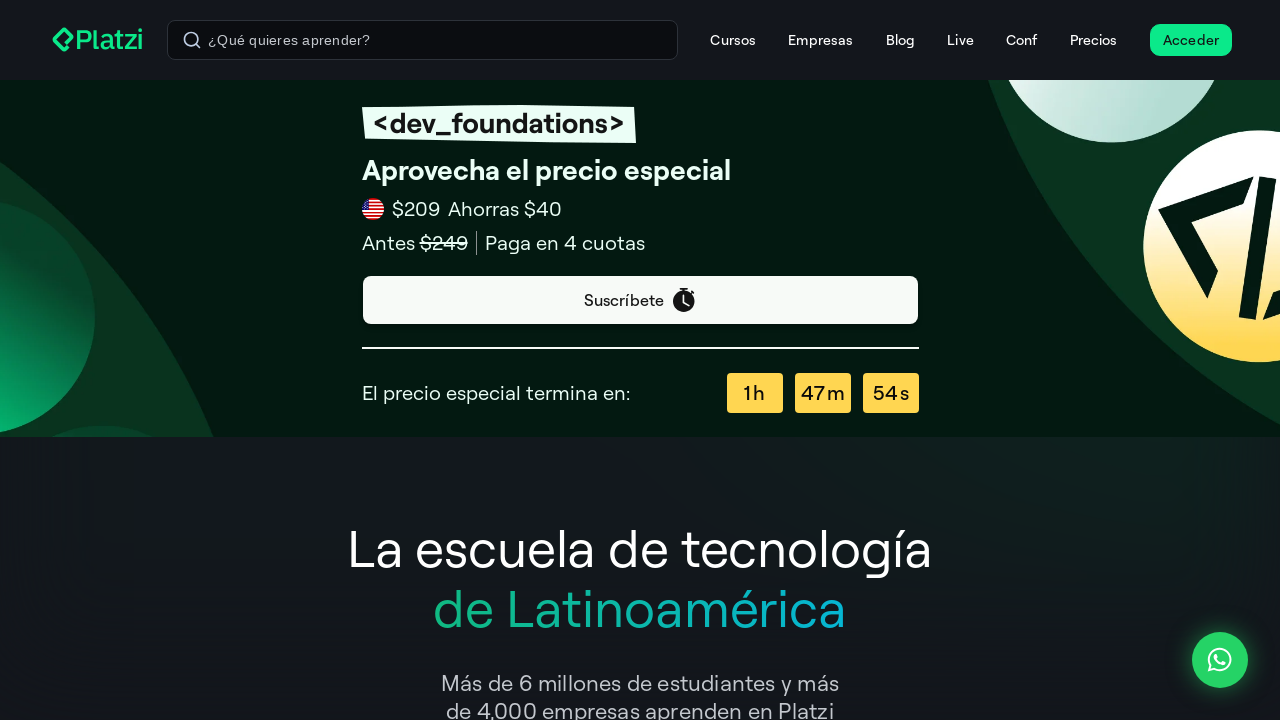